Opens the OrangeHRM demo website homepage and verifies the page loads successfully

Starting URL: https://opensource-demo.orangehrmlive.com/

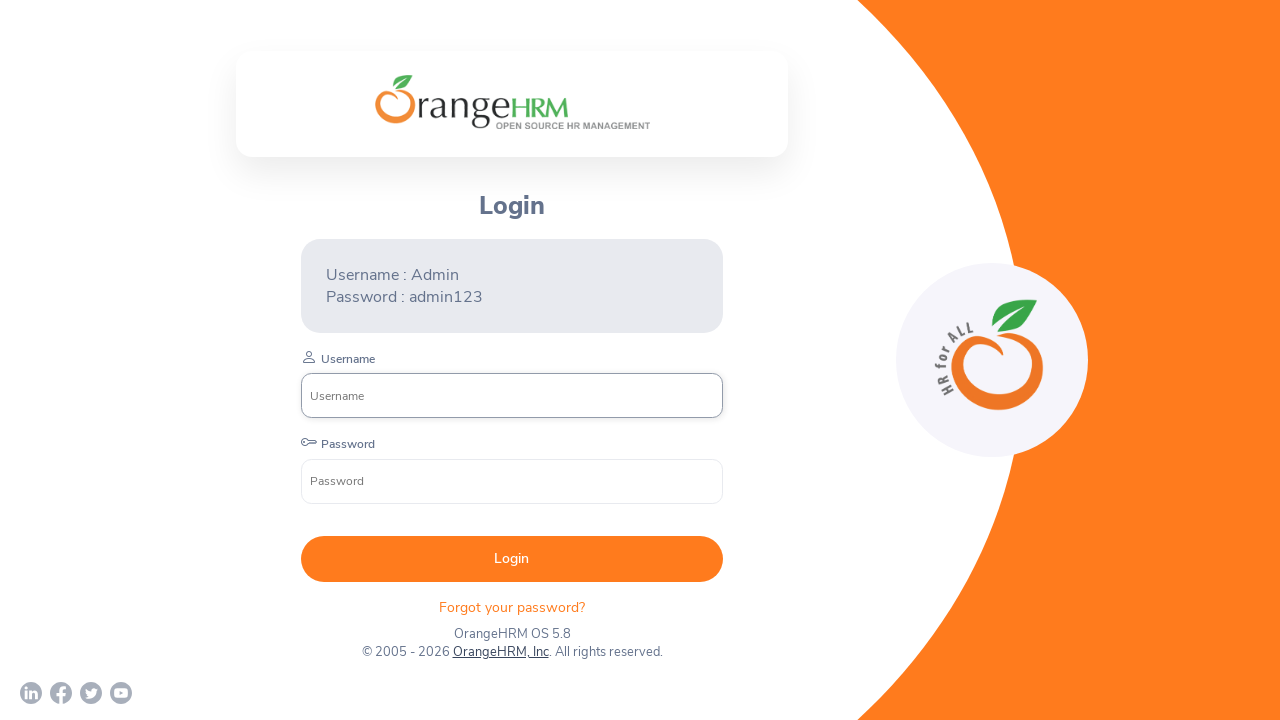

Navigated to OrangeHRM demo website homepage
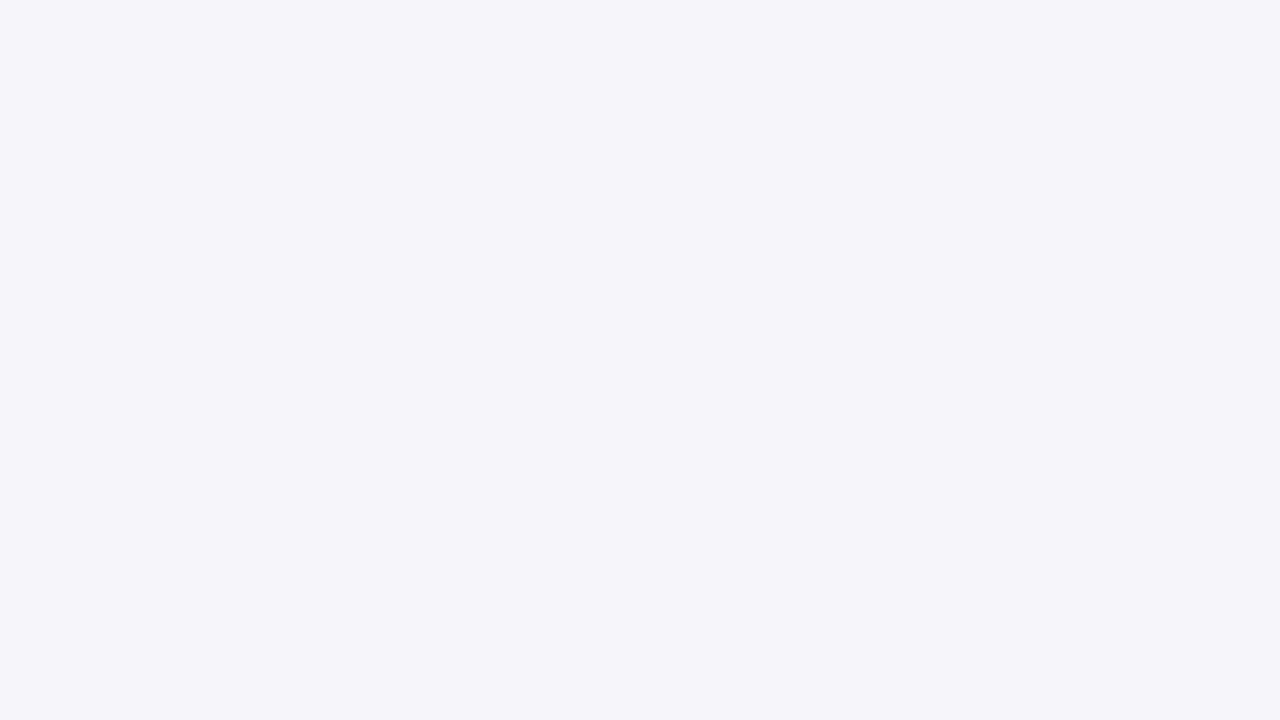

Waited for page DOM content to fully load
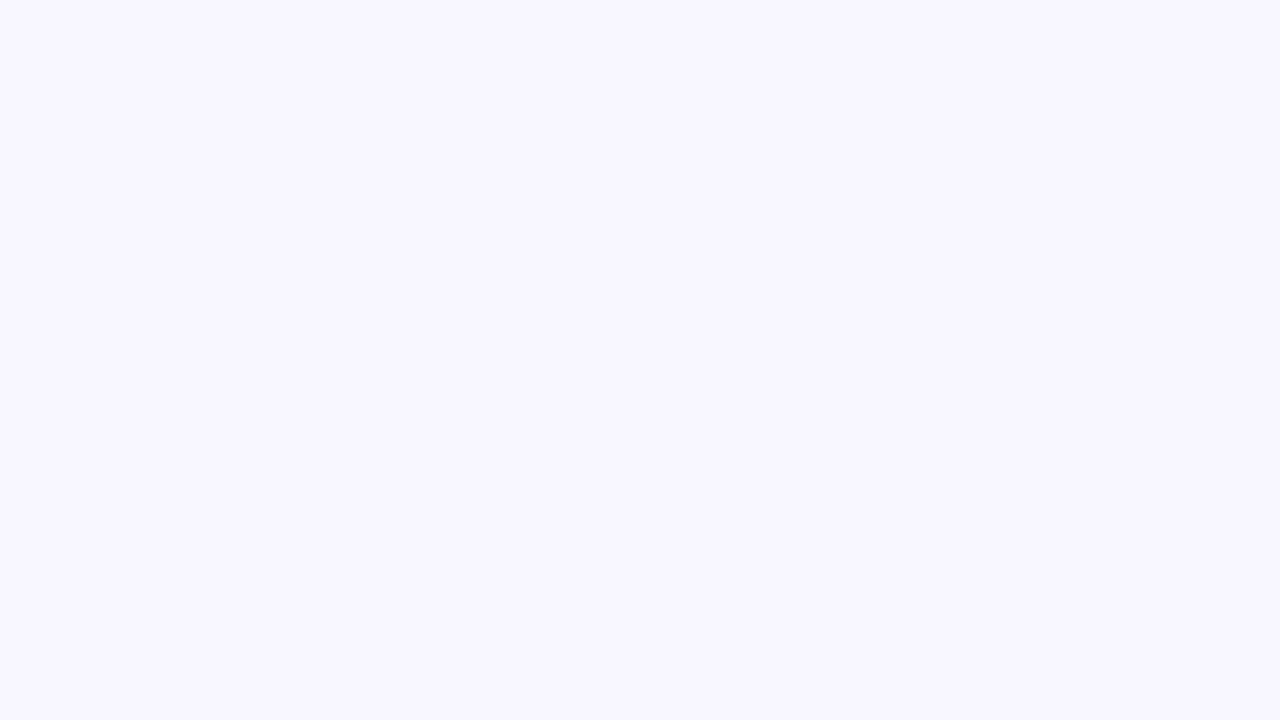

Verified page loaded successfully by checking page title
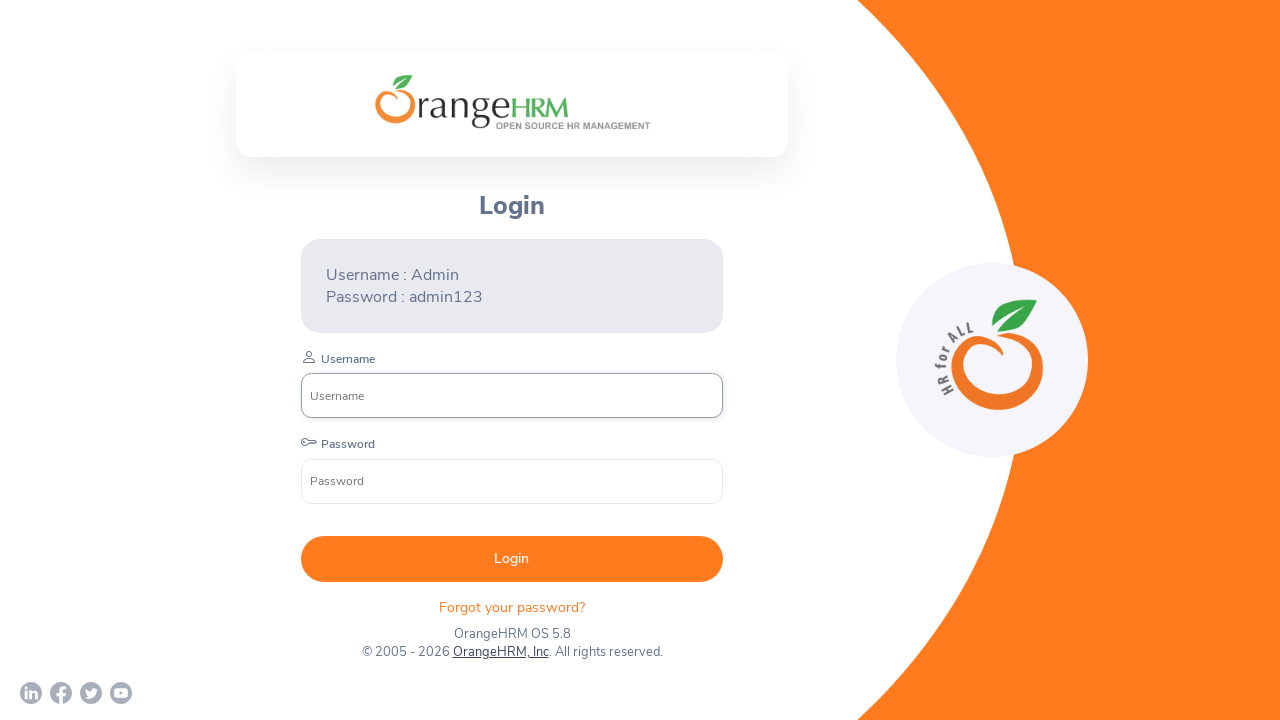

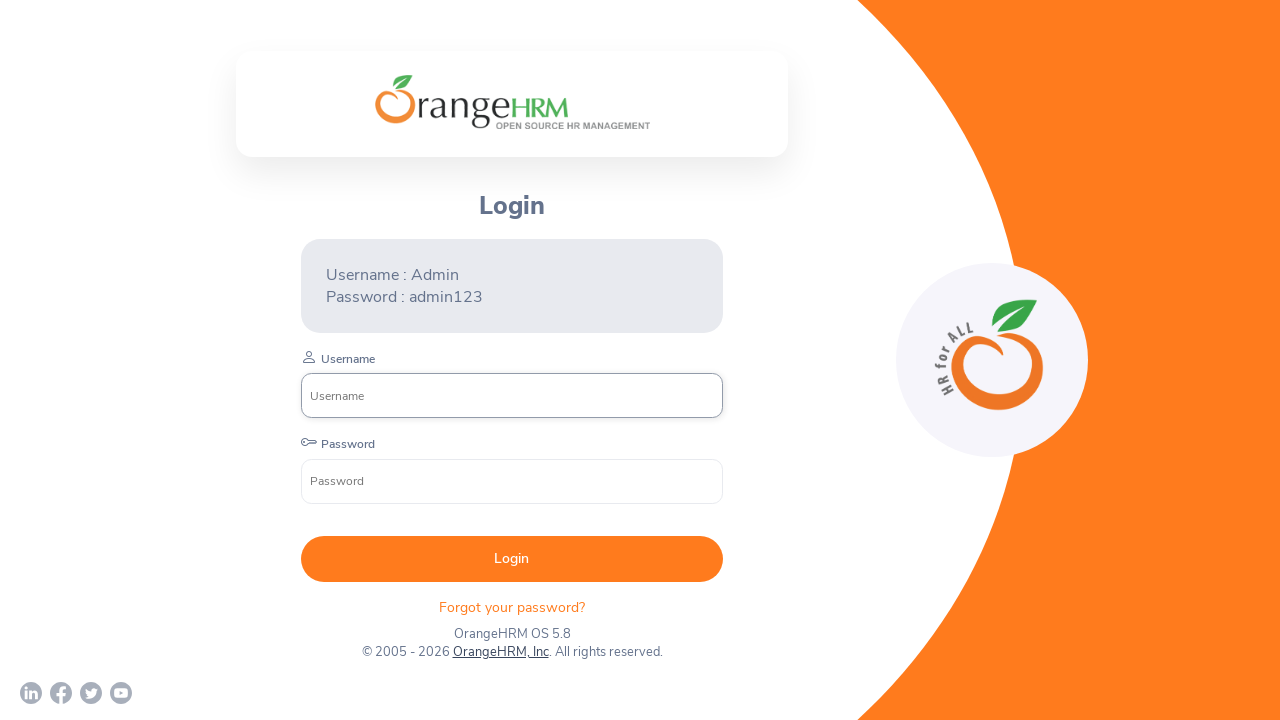